Tests a registration form by filling in first name, last name, and email fields, then submitting and verifying the success message

Starting URL: http://suninjuly.github.io/registration1.html

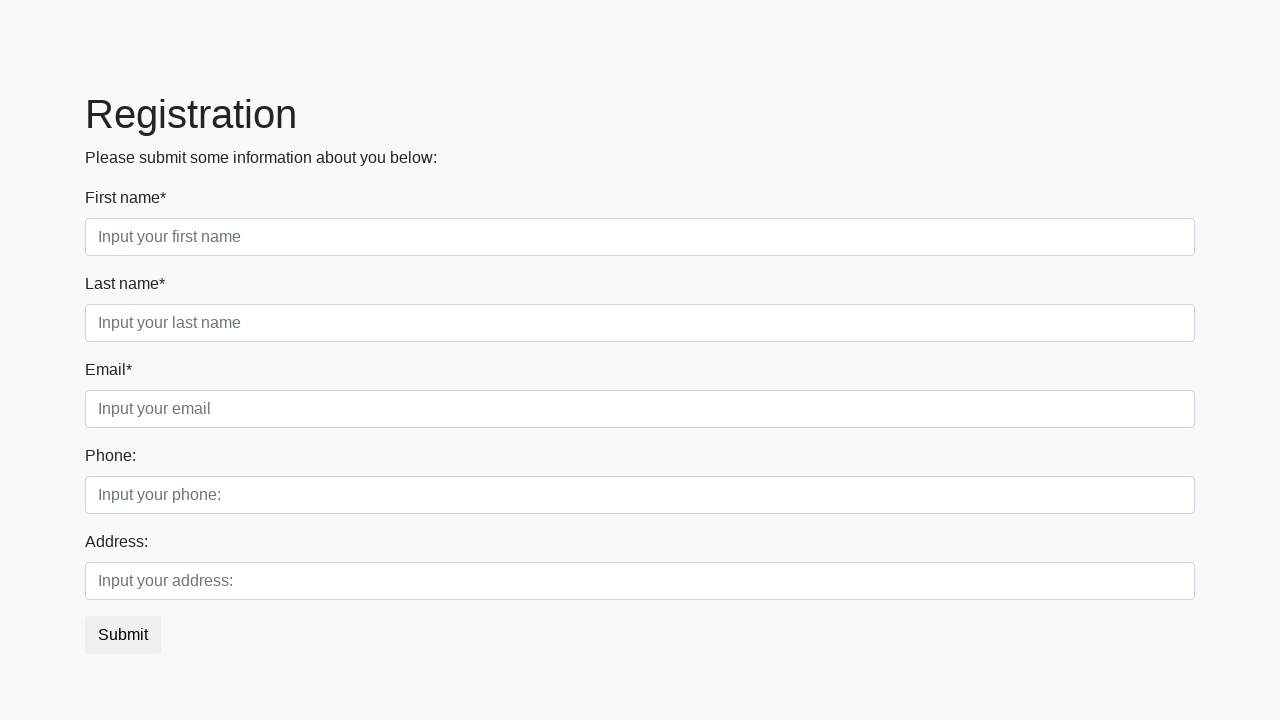

Filled first name field with 'Ivan' on //label[text()='First name*']/..//input
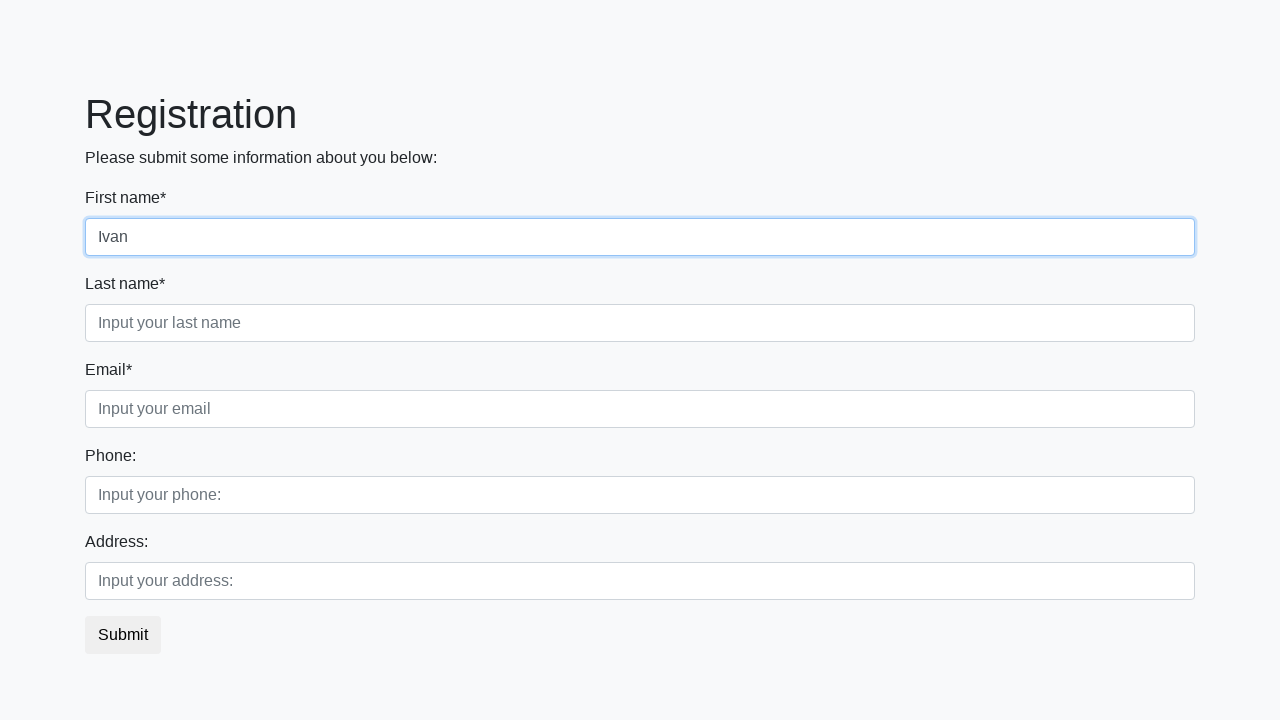

Filled last name field with 'Petrov' on //label[text()='Last name*']/..//input
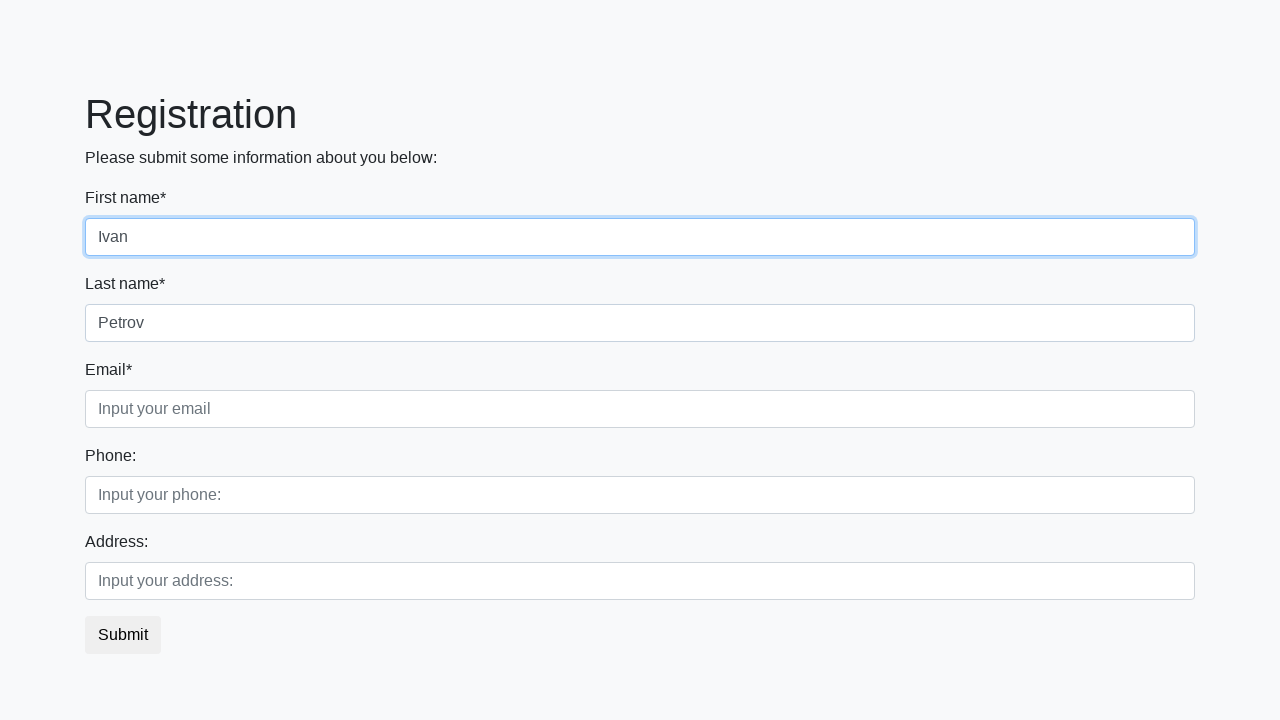

Filled email field with 'test.user@example.com' on //label[text()='Email*']/..//input
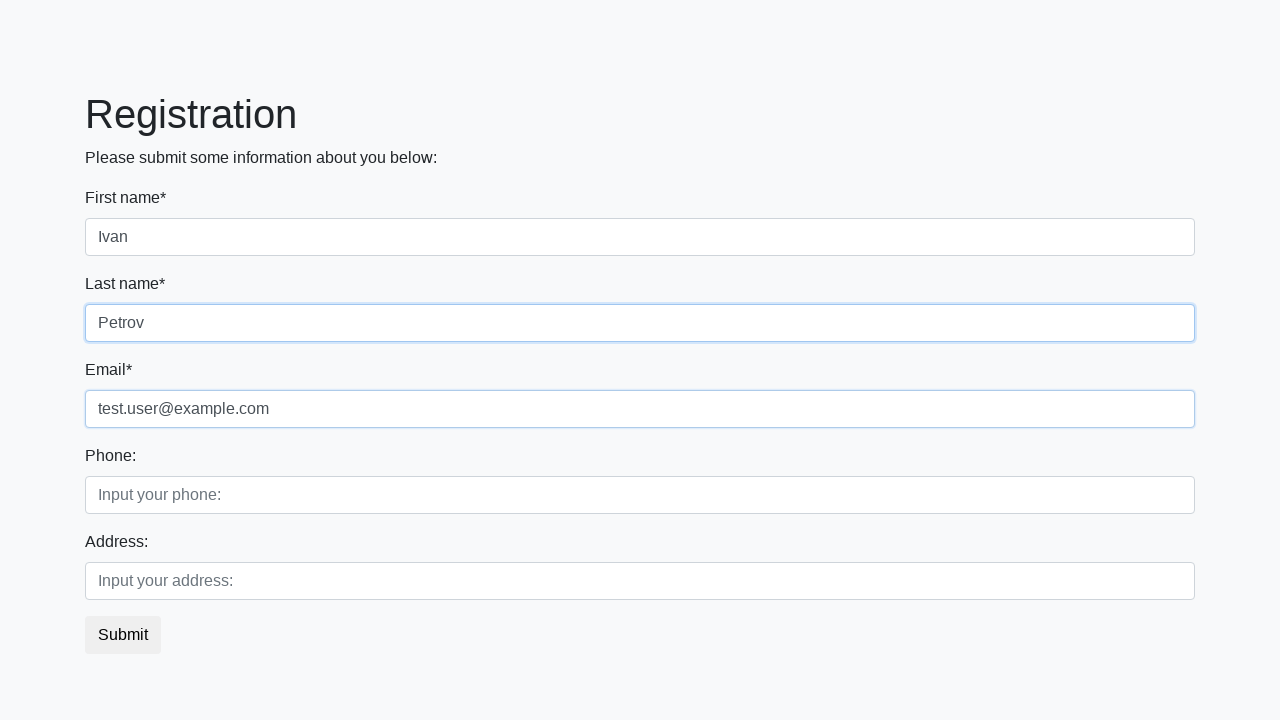

Clicked submit button to register at (123, 635) on button.btn
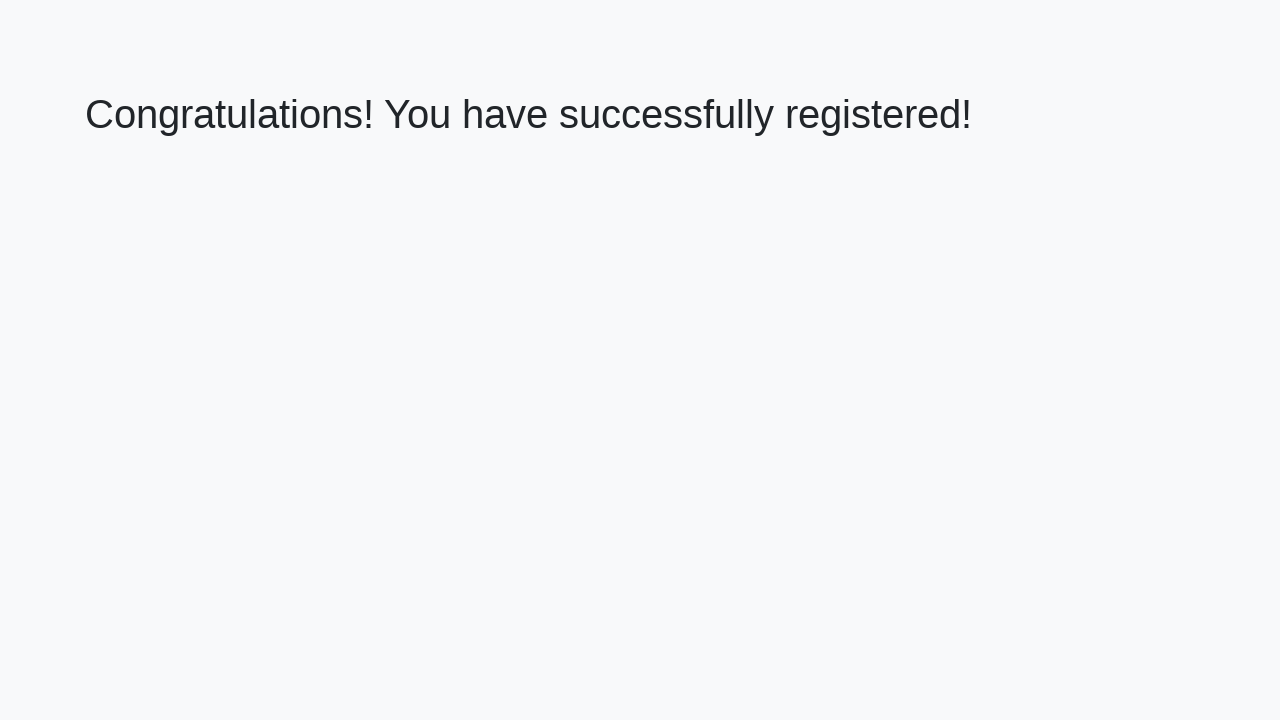

Success message heading loaded
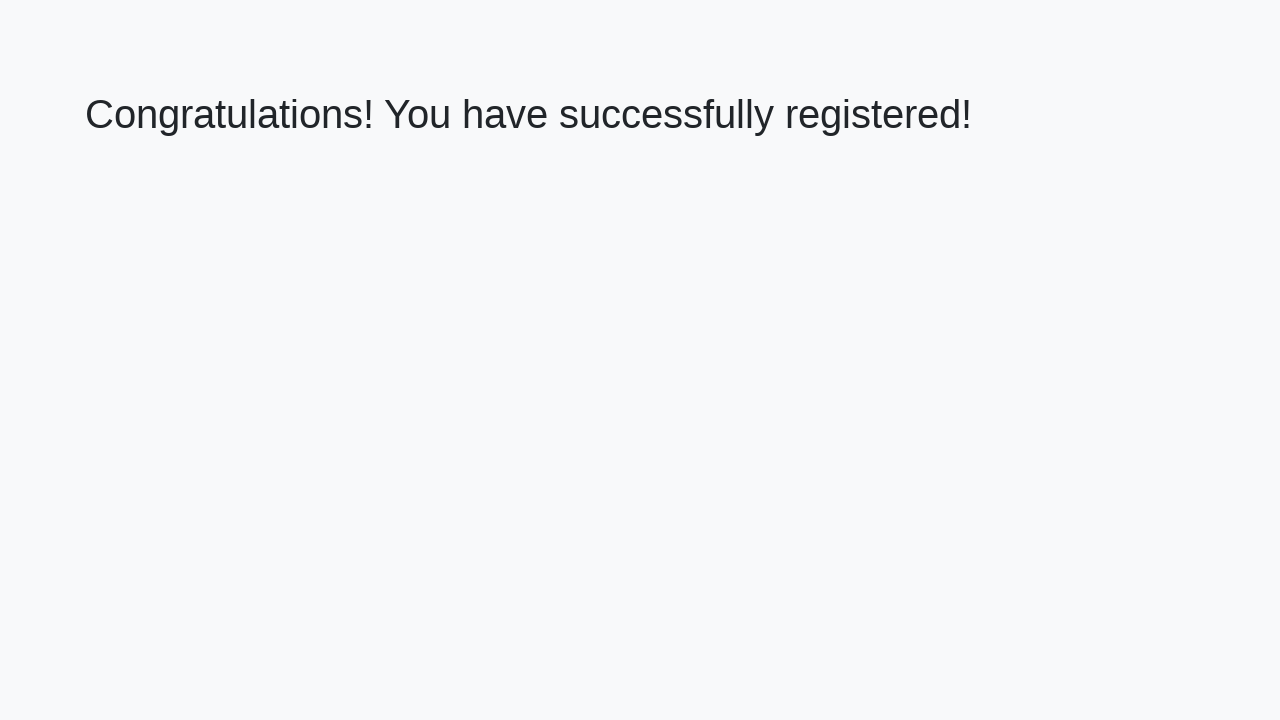

Retrieved success message text
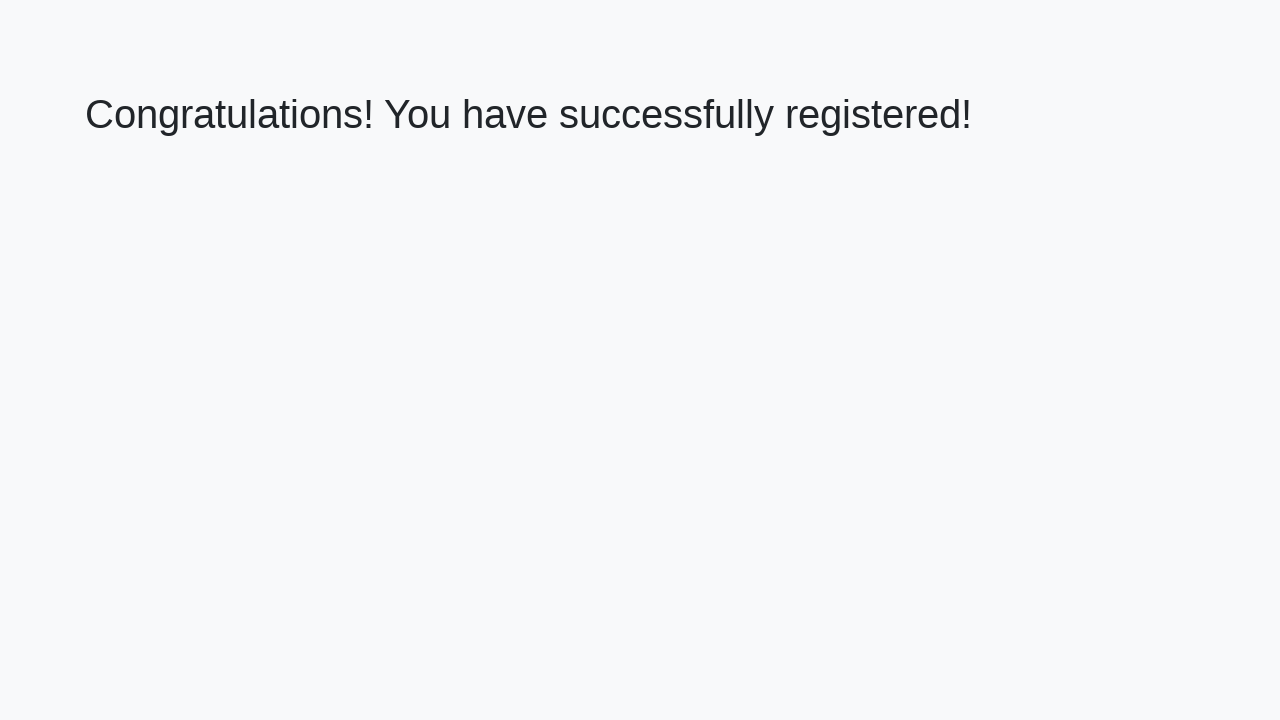

Verified success message matches expected text
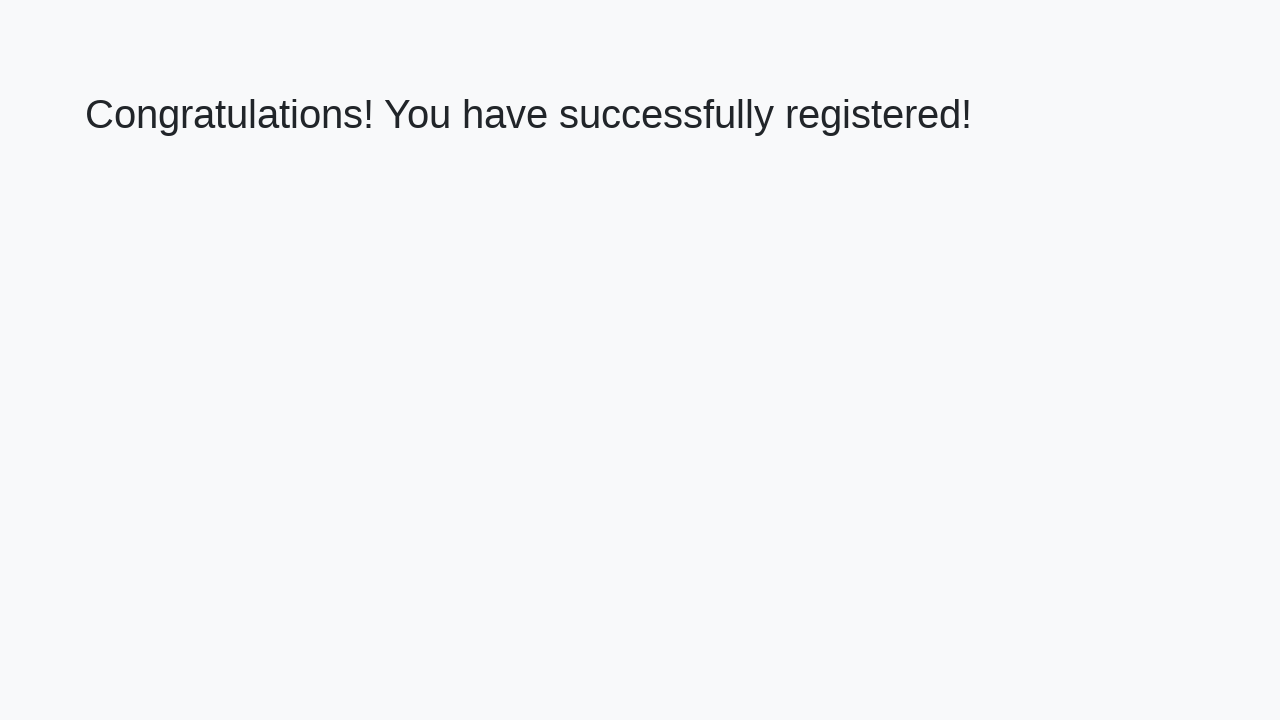

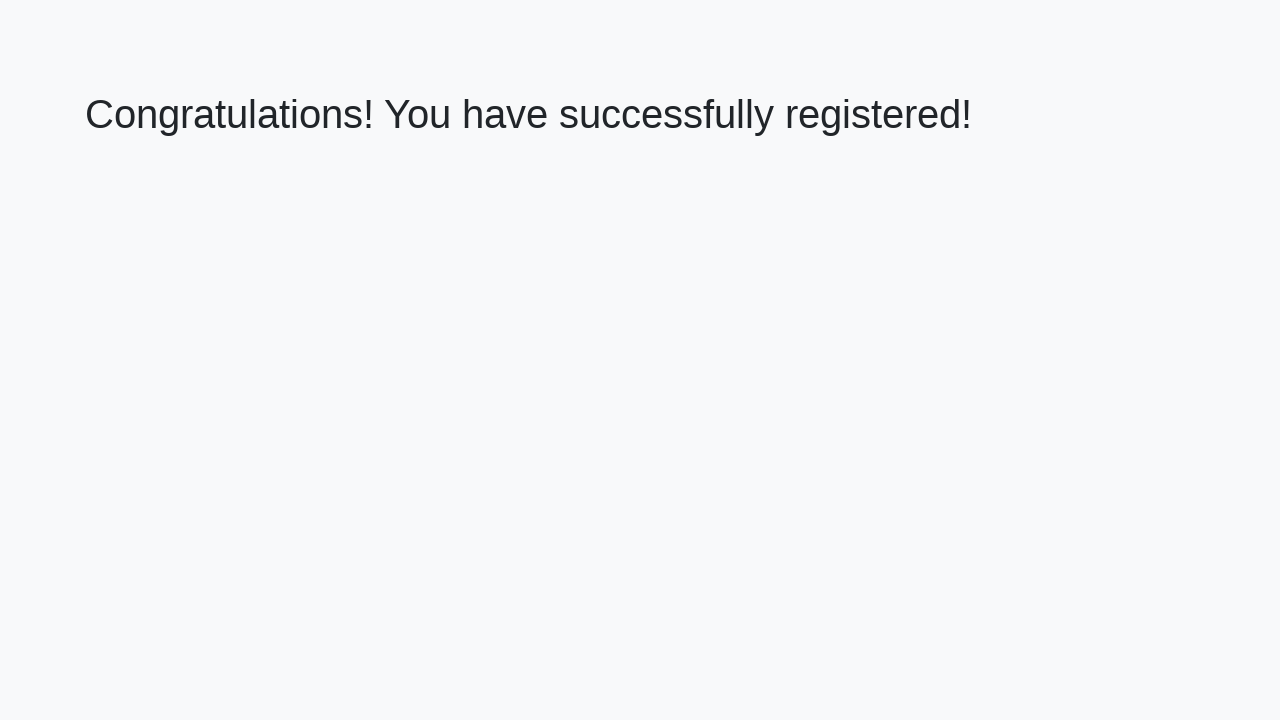